Tests selecting a radio button using the check method and verifying it becomes checked.

Starting URL: https://artoftesting.com/samplesiteforselenium

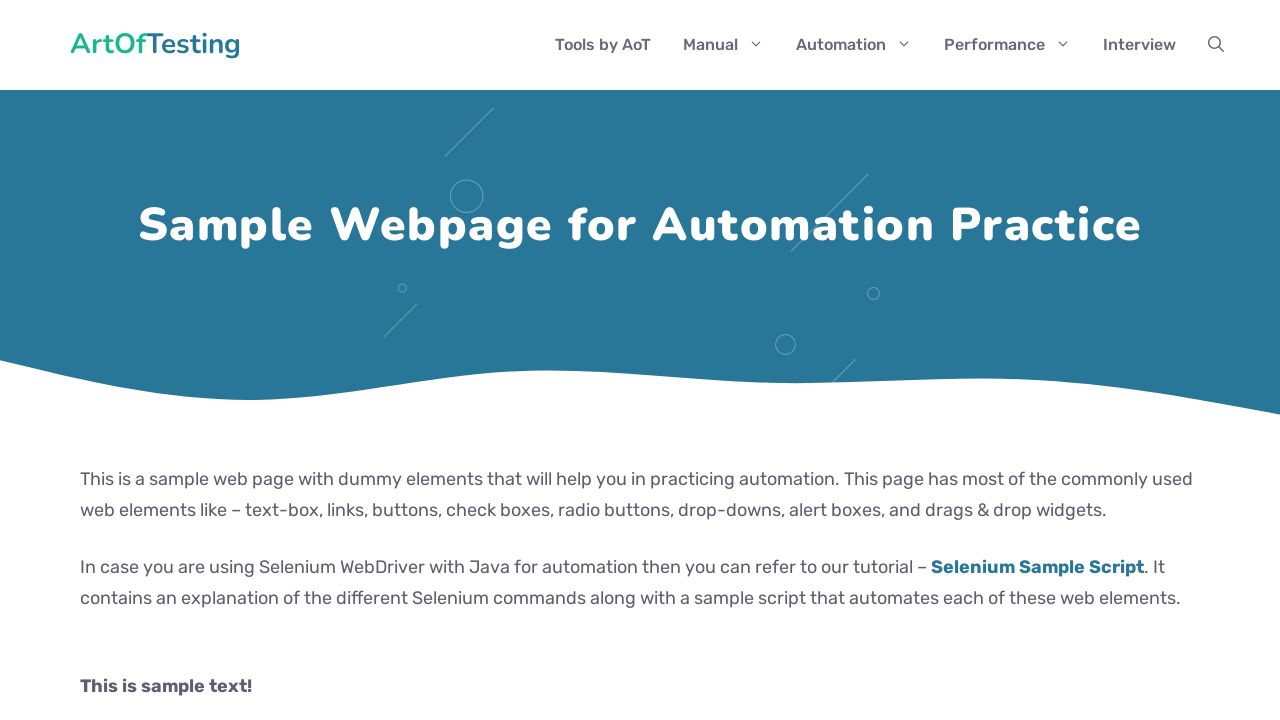

Waited for male radio button to be attached to DOM
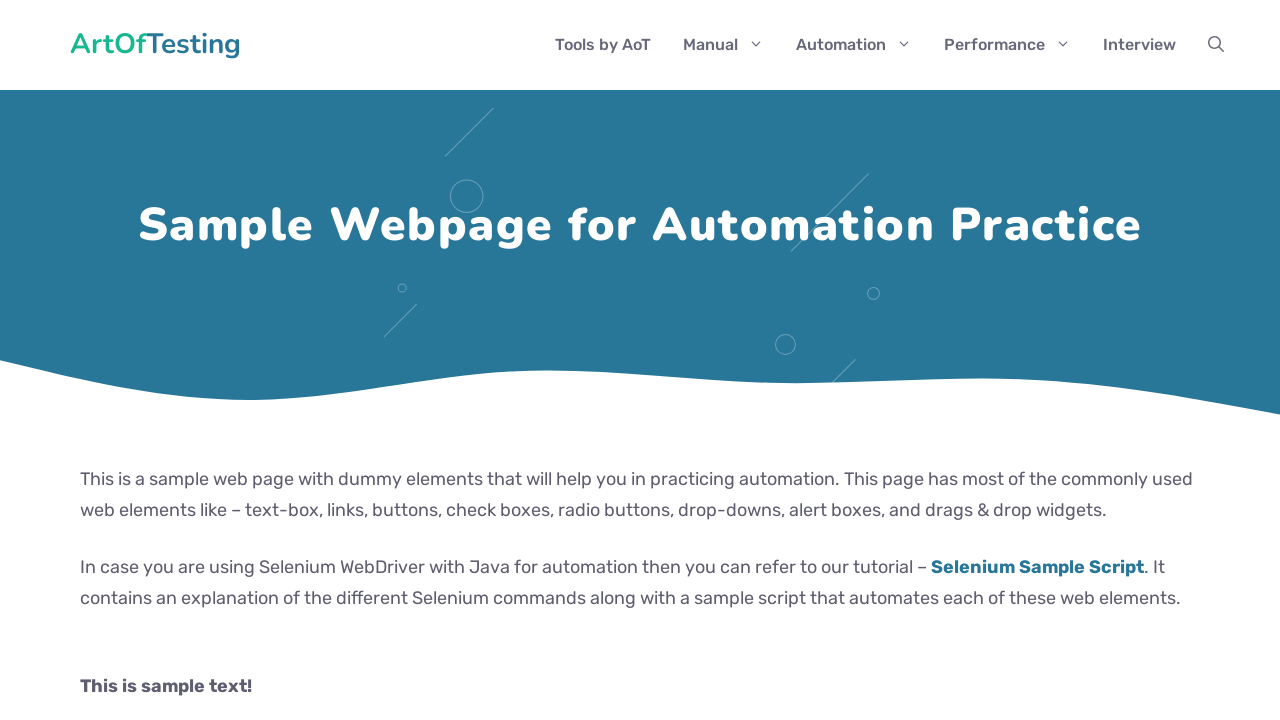

Located male radio button element
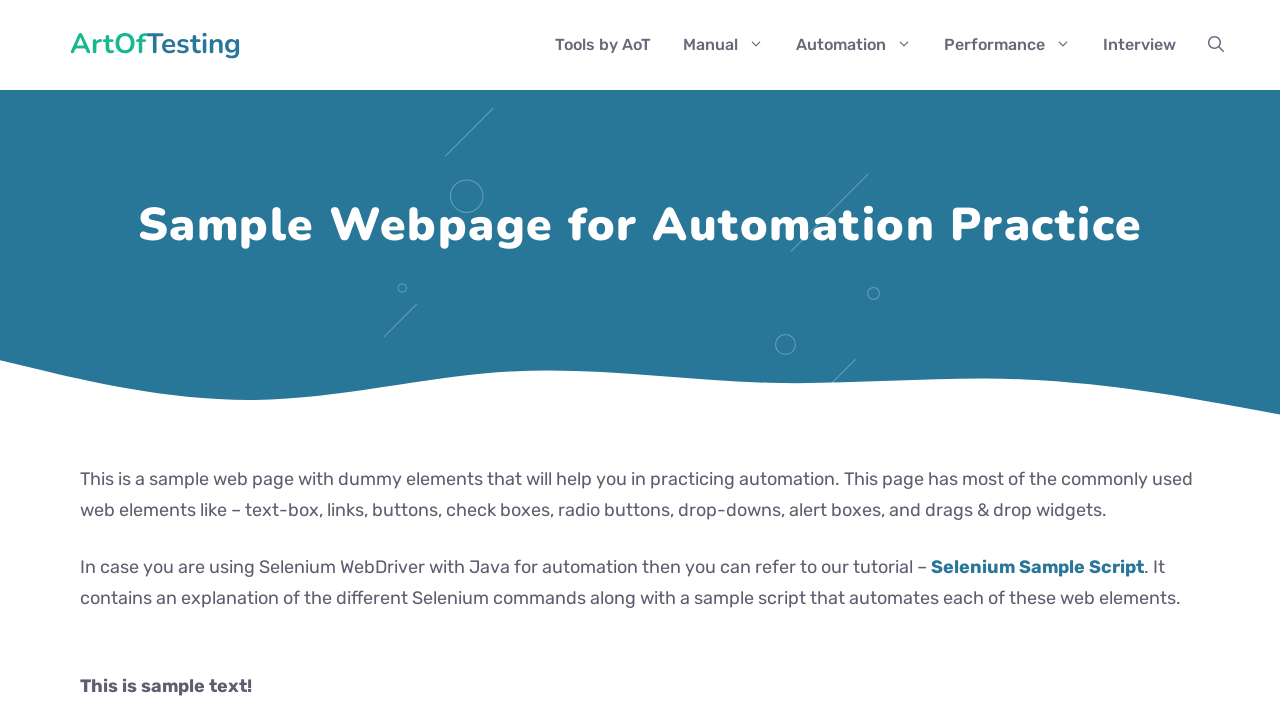

Selected male radio button using check method at (86, 360) on input[name='gender'][value='male']
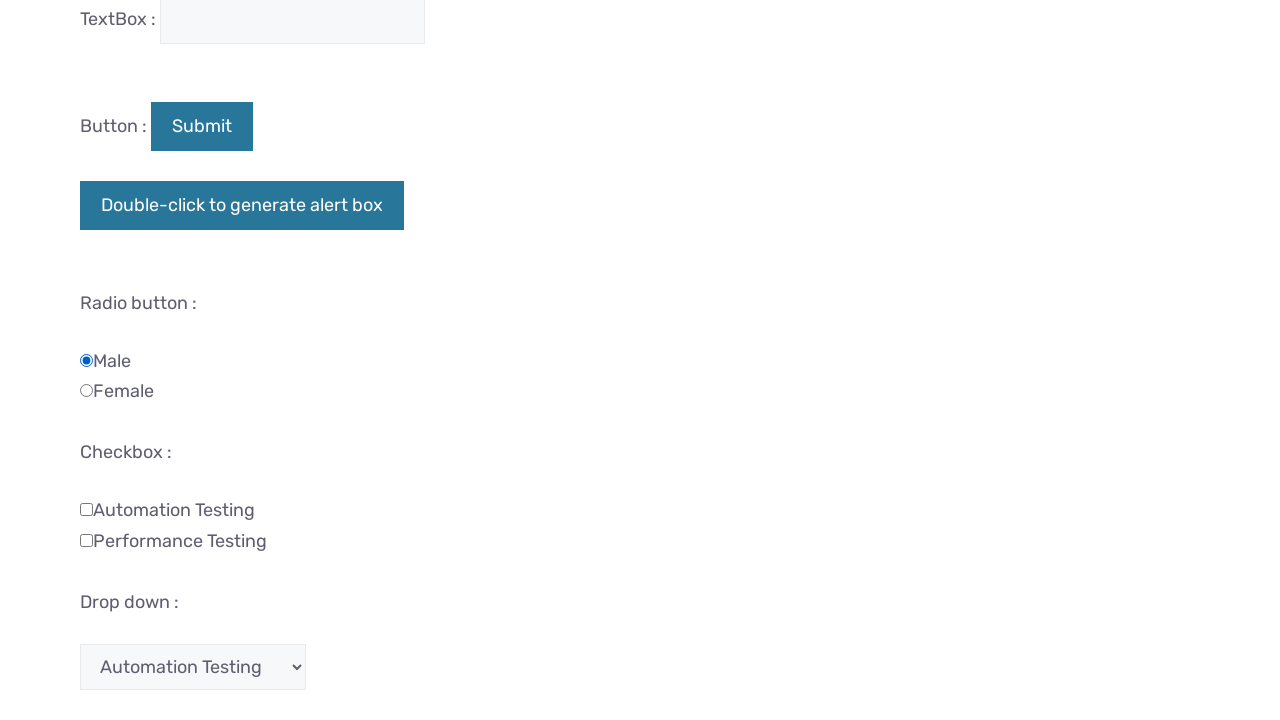

Verified that male radio button is checked
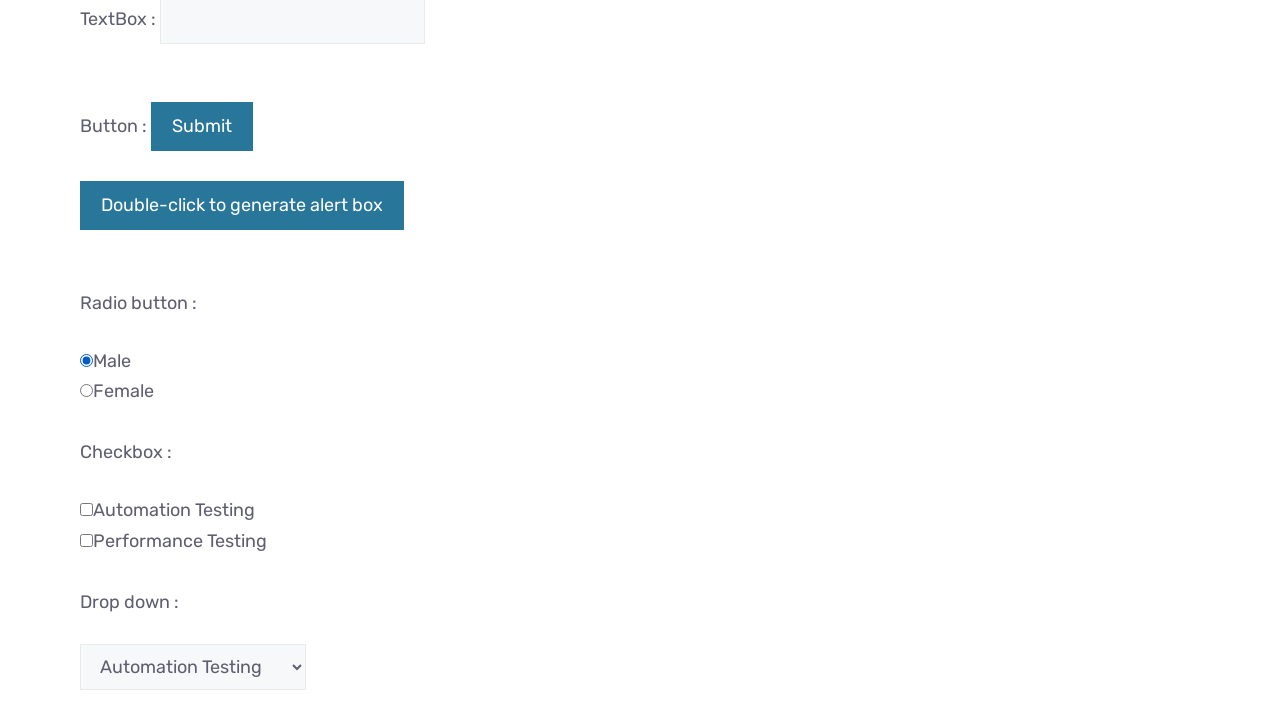

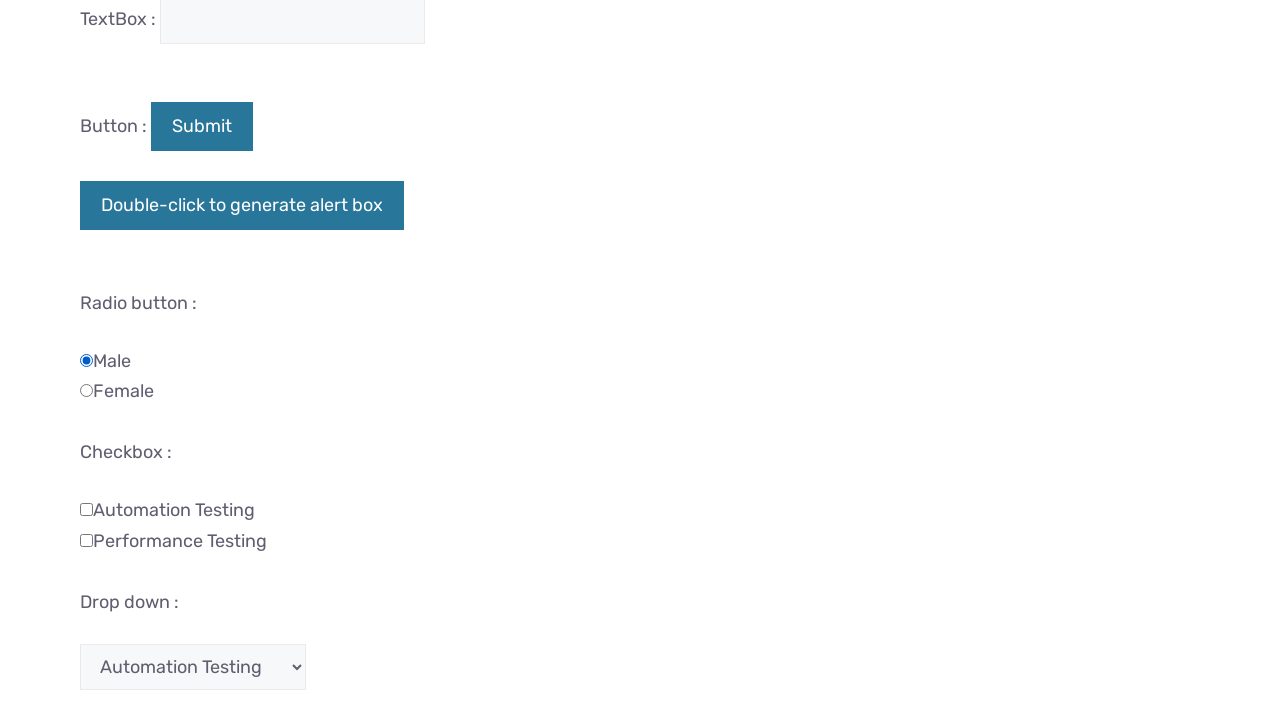